Tests adding records with duplicate email addresses to verify system behavior

Starting URL: https://demoqa.com/webtables

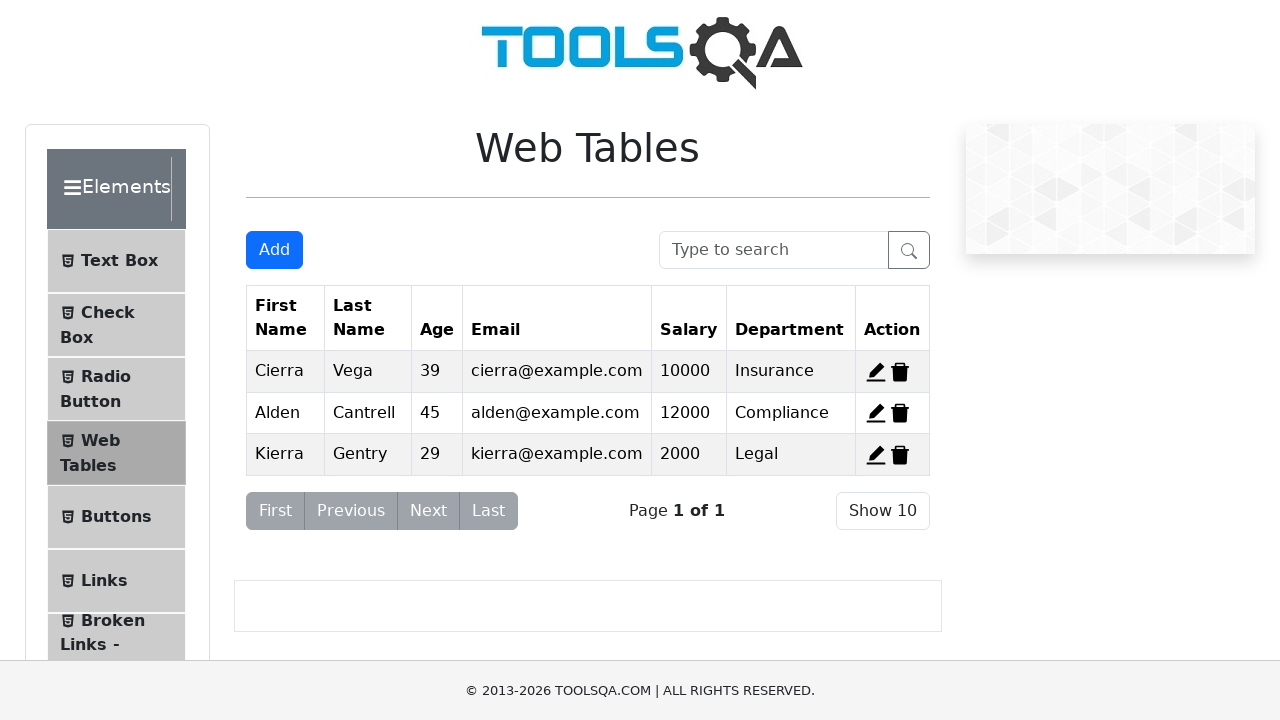

Clicked 'Add New Record' button to open form for first record at (274, 250) on button#addNewRecordButton
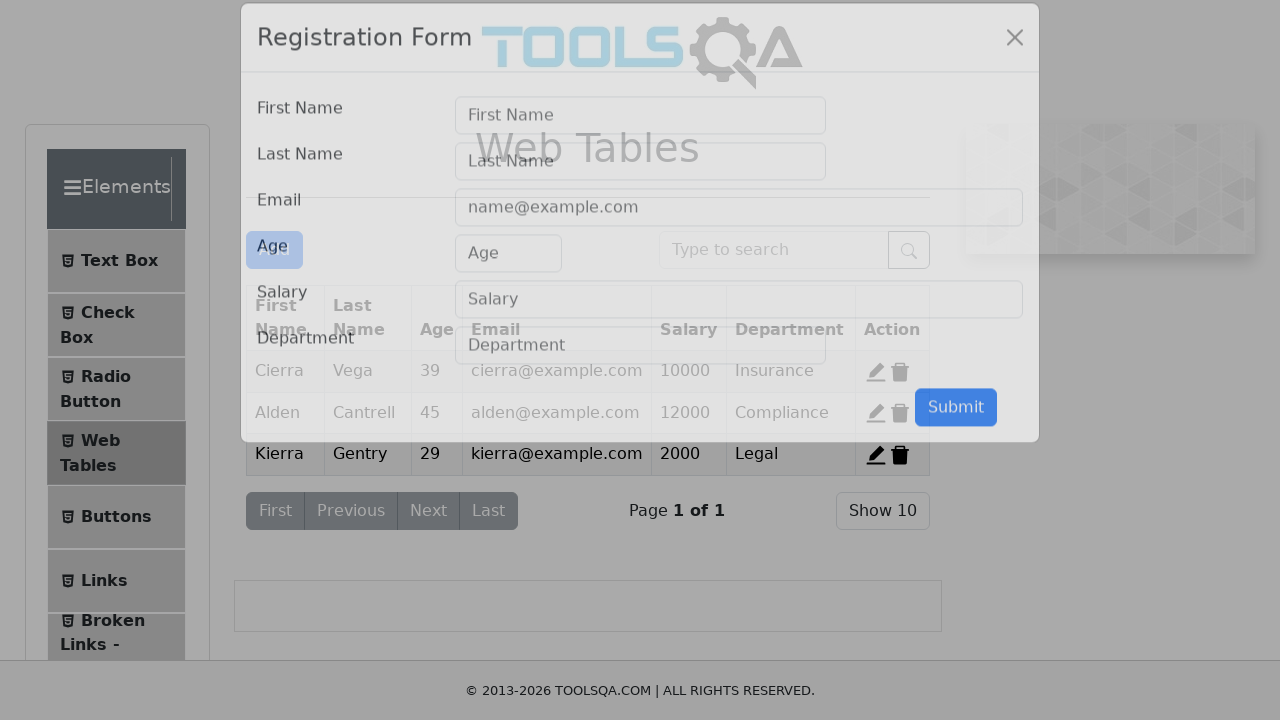

Filled first name field with 'John' on input#firstName
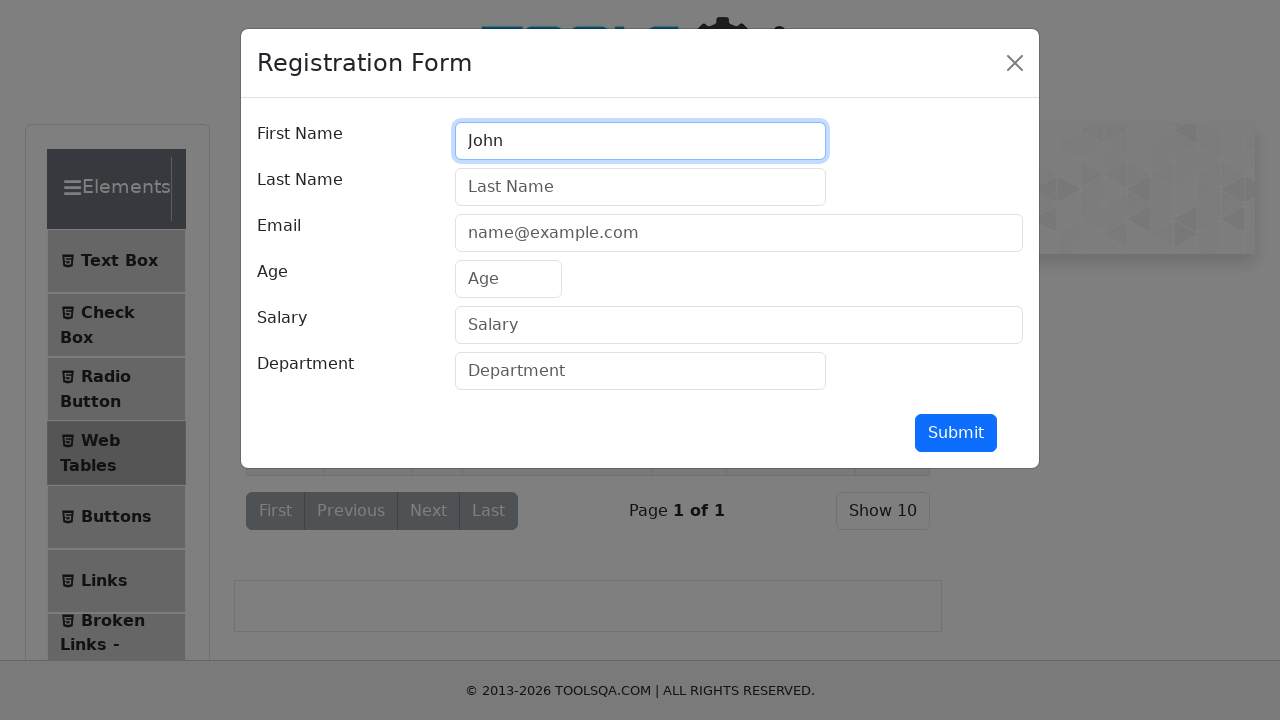

Filled last name field with 'Doe' on input#lastName
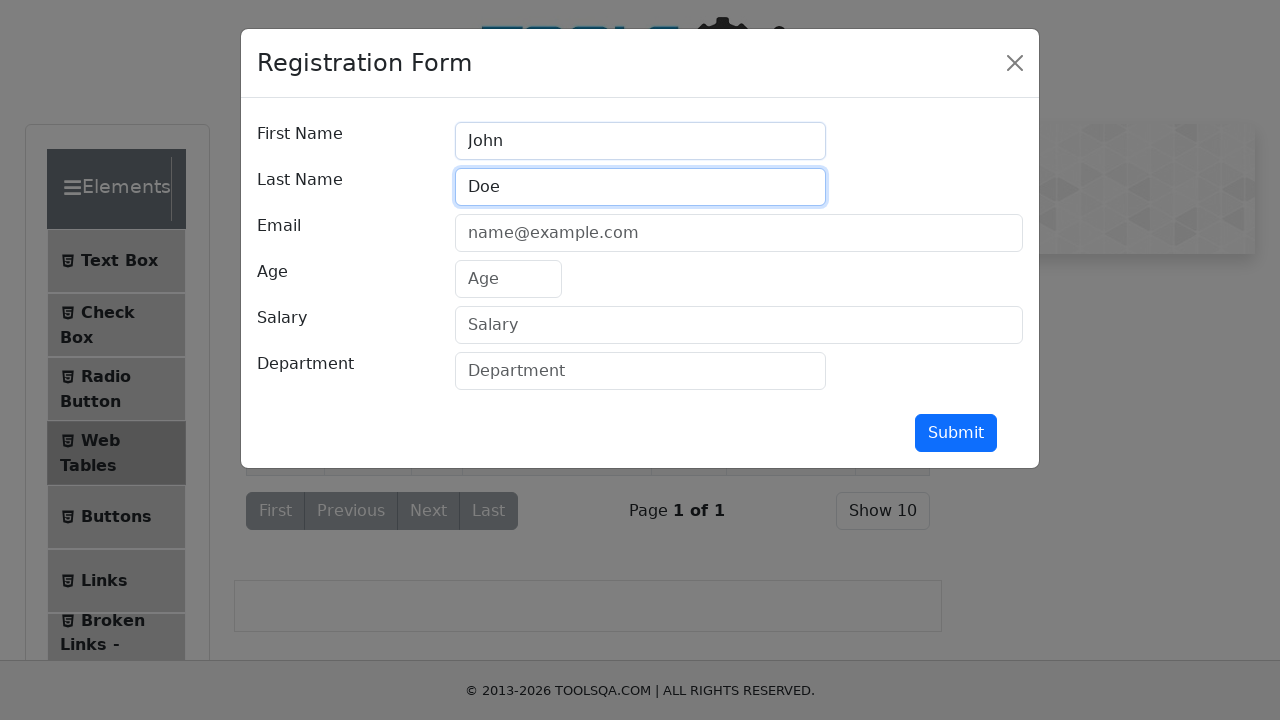

Filled email field with 'duplicate@example.com' on input#userEmail
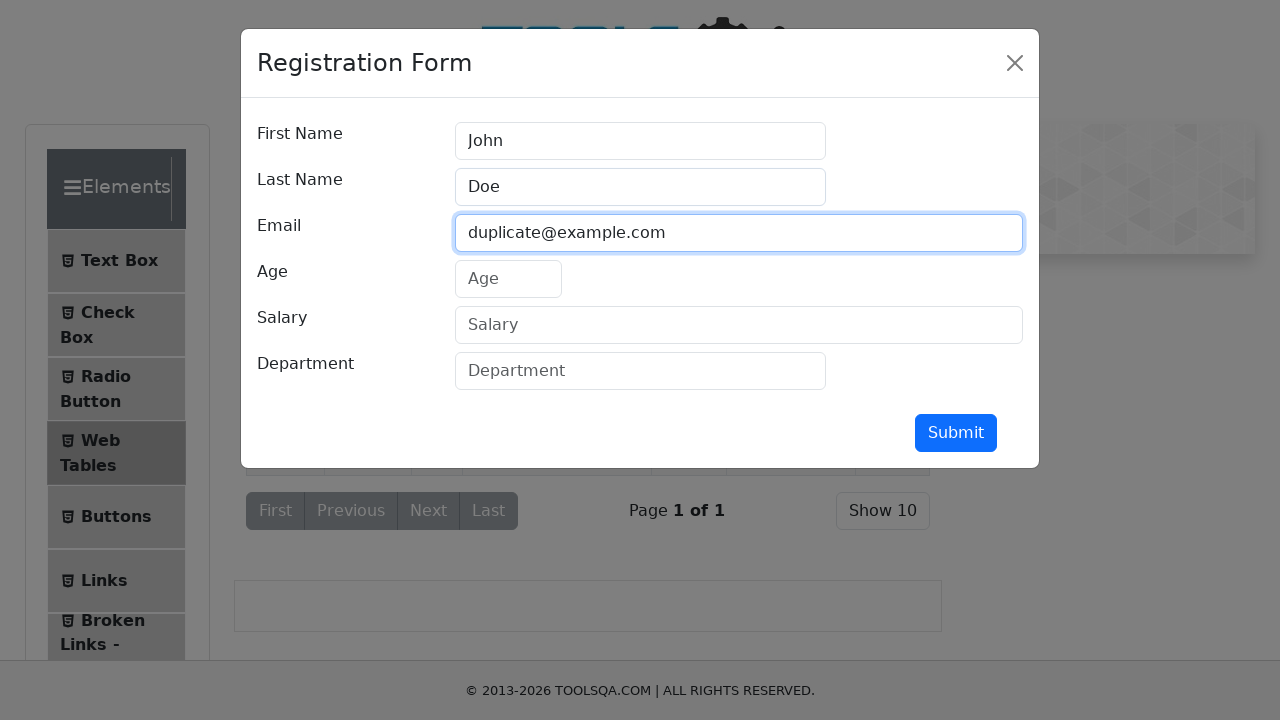

Filled age field with '30' on input#age
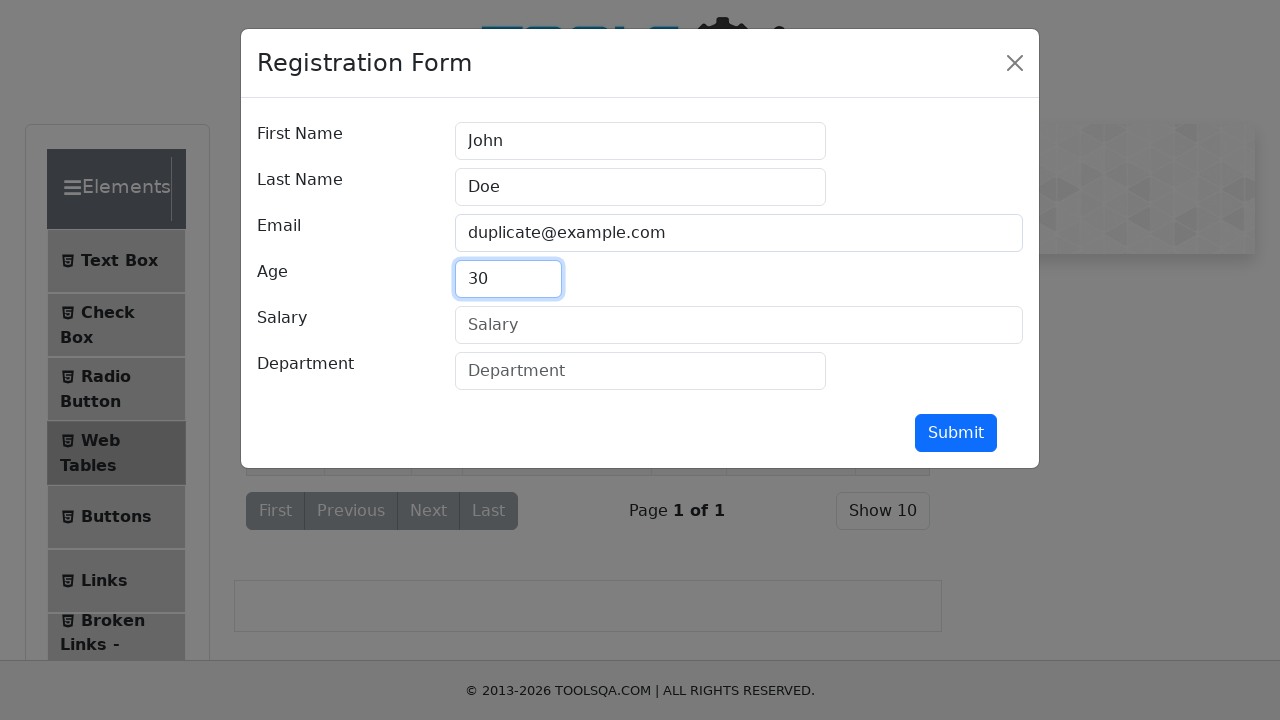

Filled salary field with '5000' on input#salary
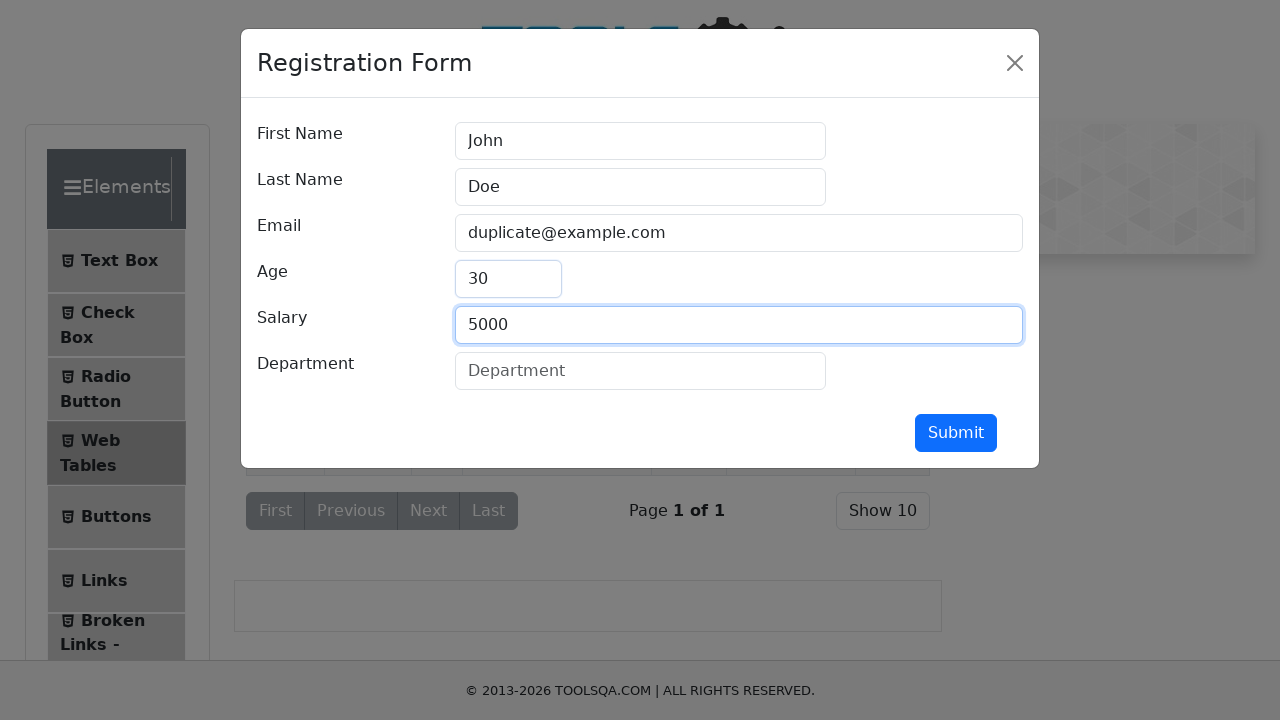

Filled department field with 'IT' on input#department
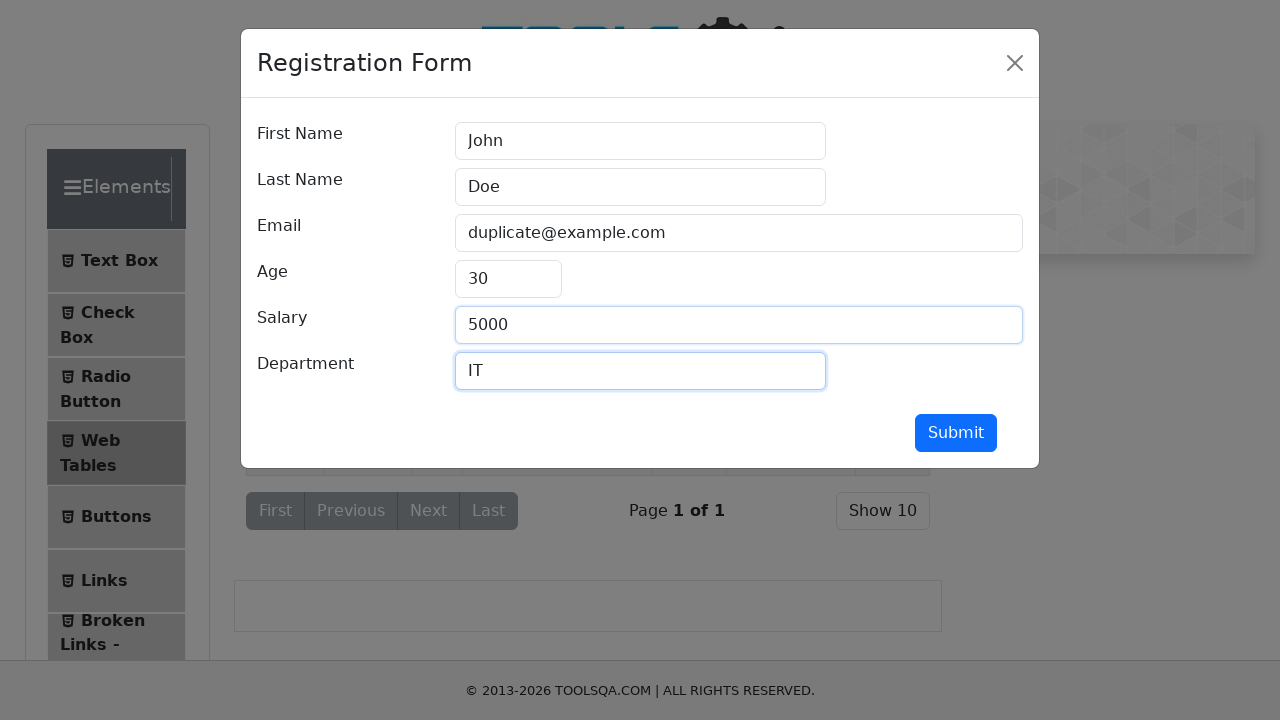

Clicked submit button to add first record with email 'duplicate@example.com' at (956, 433) on button#submit
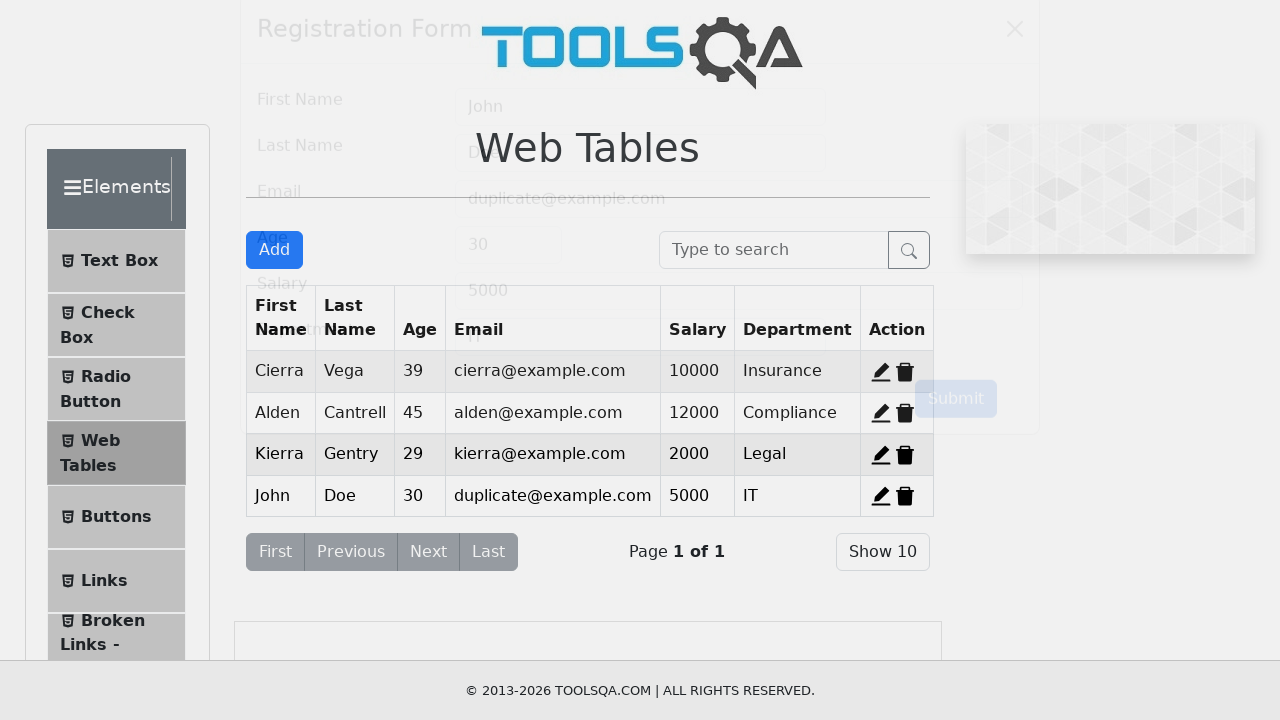

Clicked 'Add New Record' button to open form for second record at (274, 250) on button#addNewRecordButton
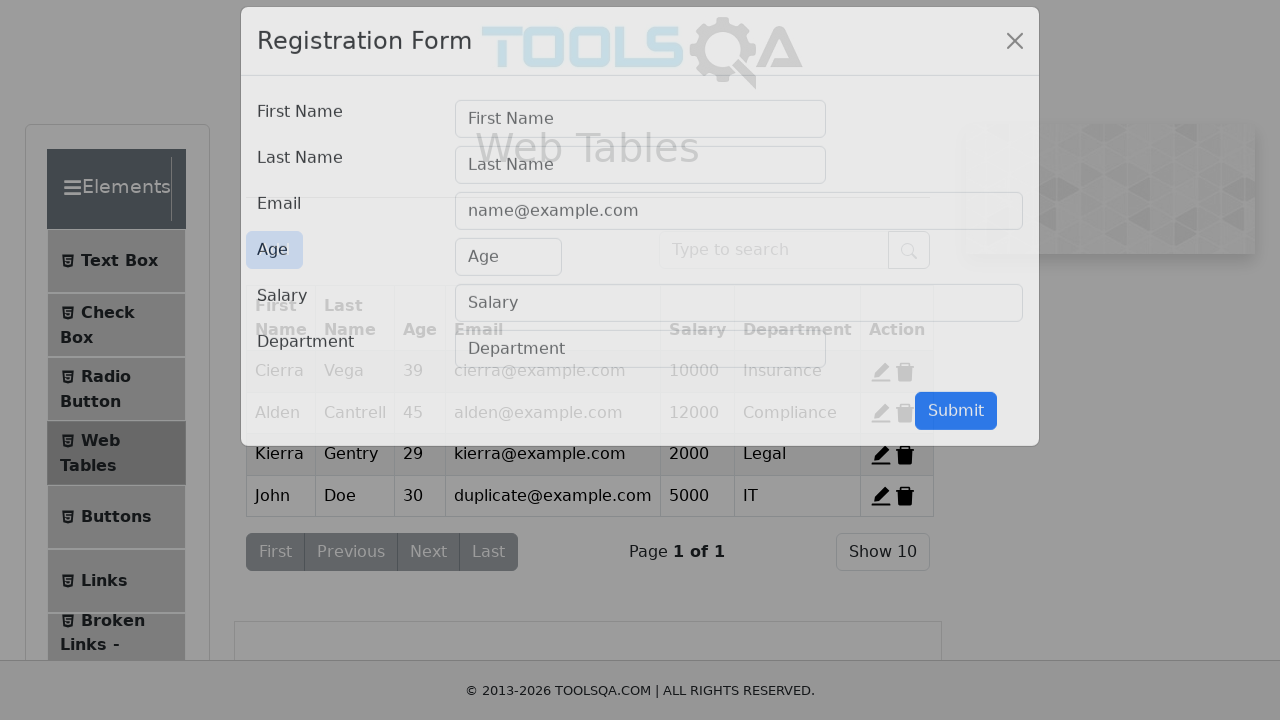

Filled first name field with 'Jane' on input#firstName
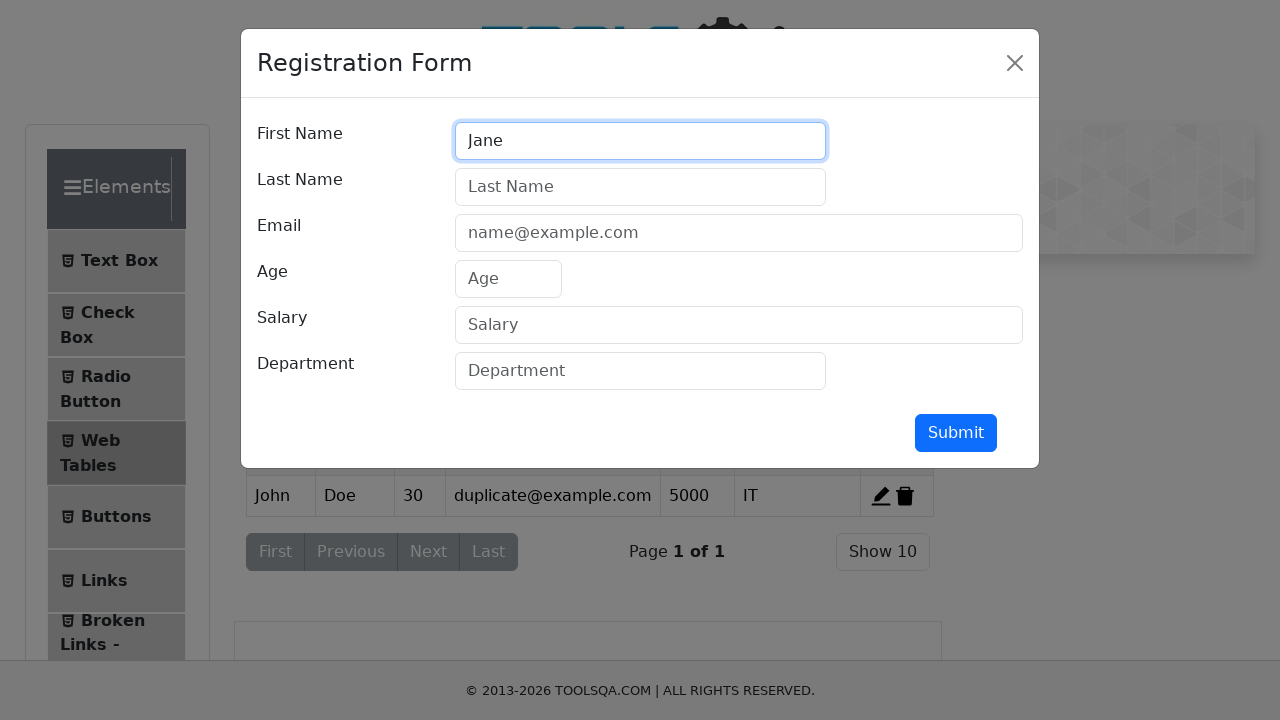

Filled last name field with 'Doe' on input#lastName
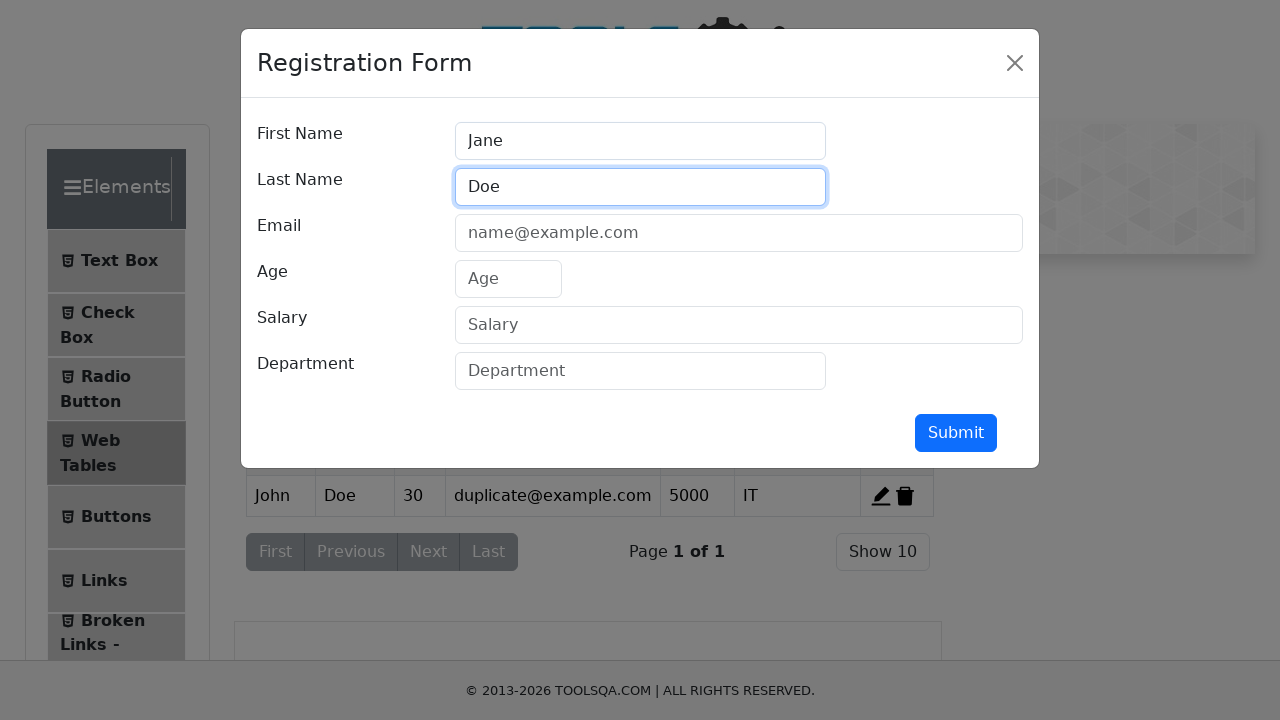

Filled email field with duplicate email 'duplicate@example.com' on input#userEmail
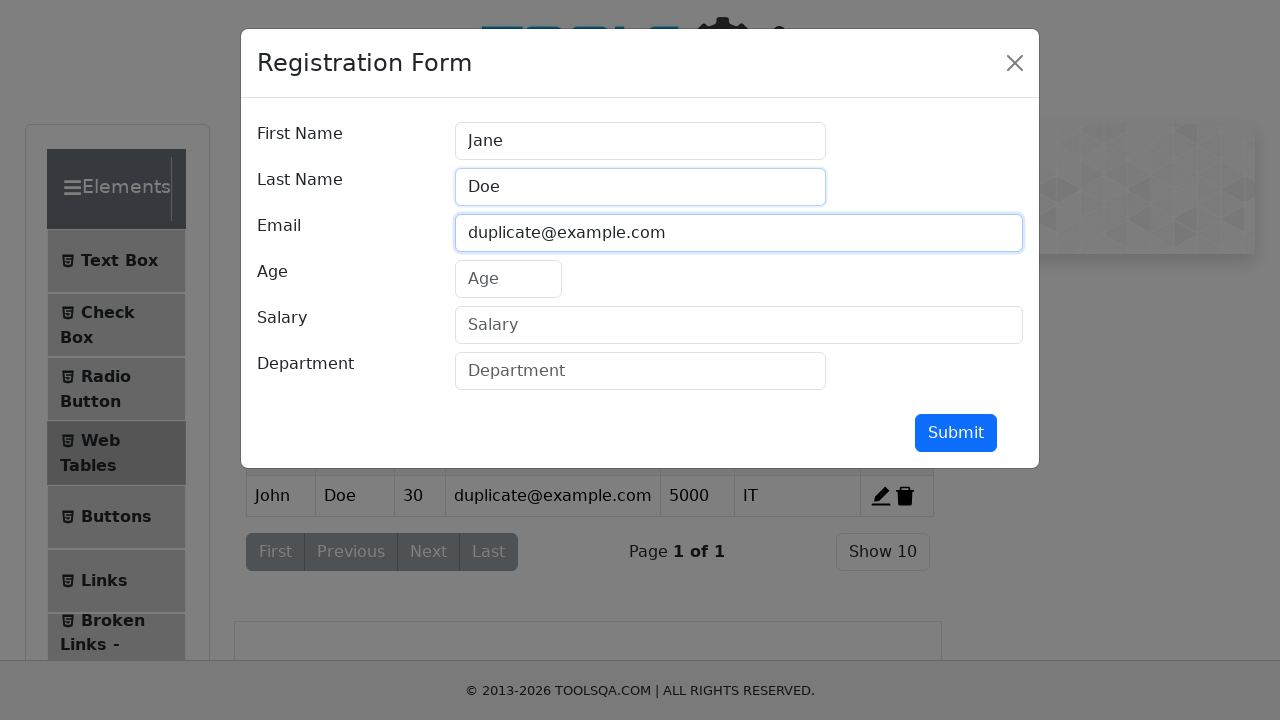

Filled age field with '28' on input#age
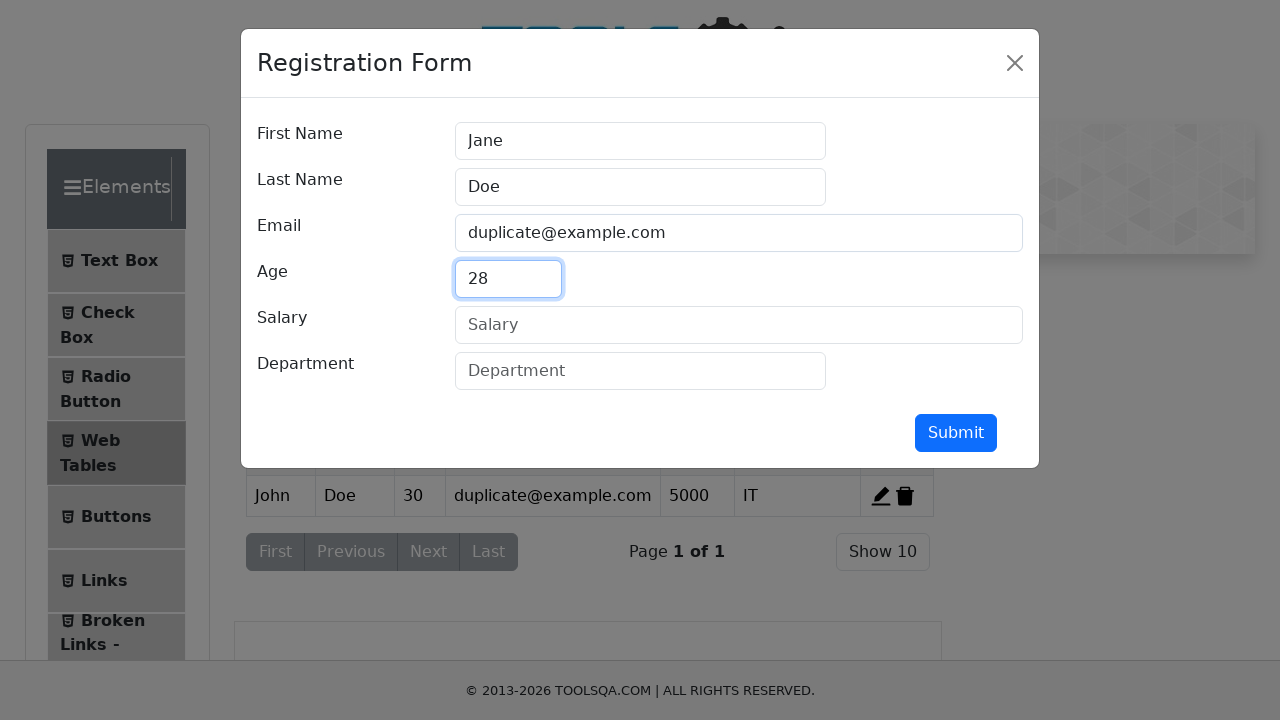

Filled salary field with '6000' on input#salary
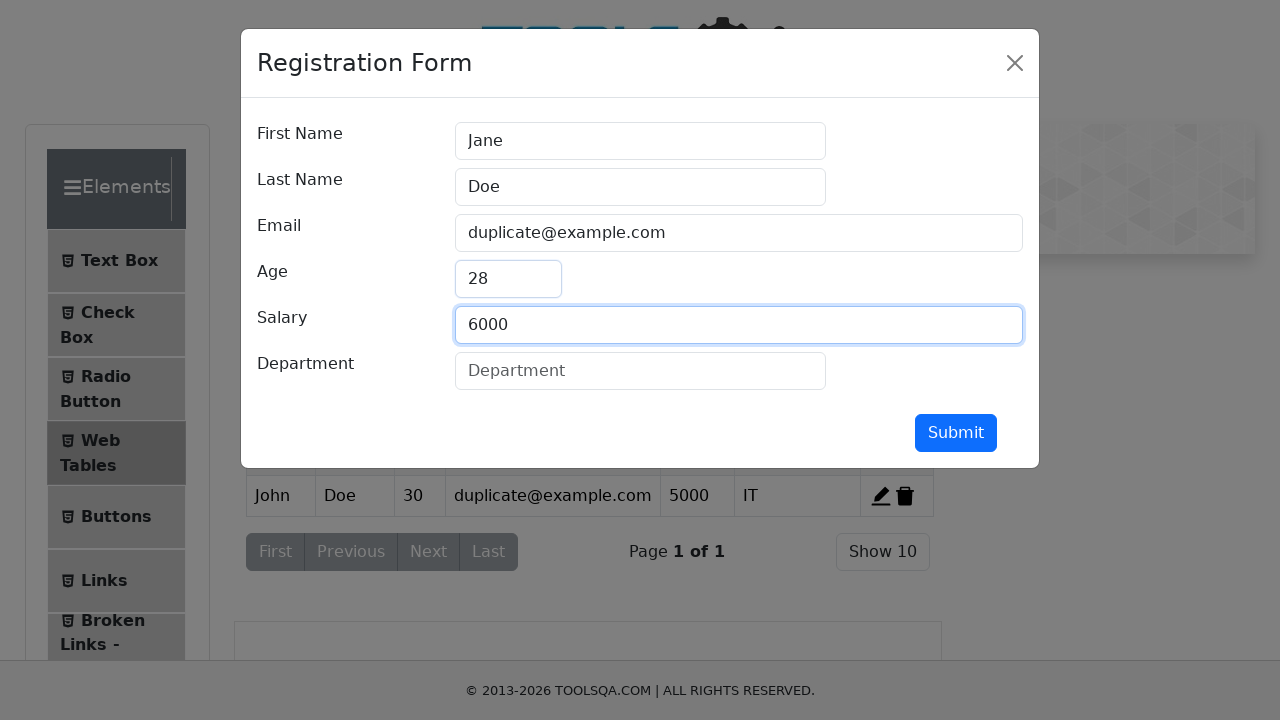

Filled department field with 'HR' on input#department
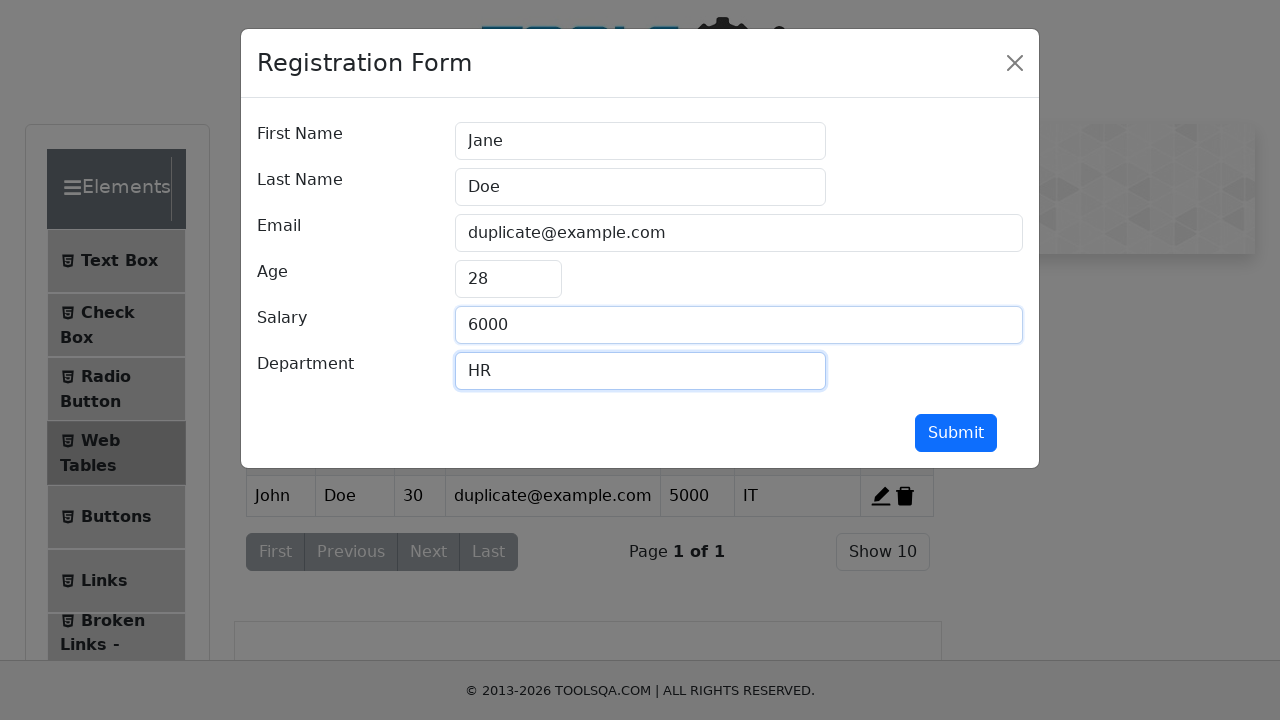

Clicked submit button to attempt adding second record with duplicate email at (956, 433) on button#submit
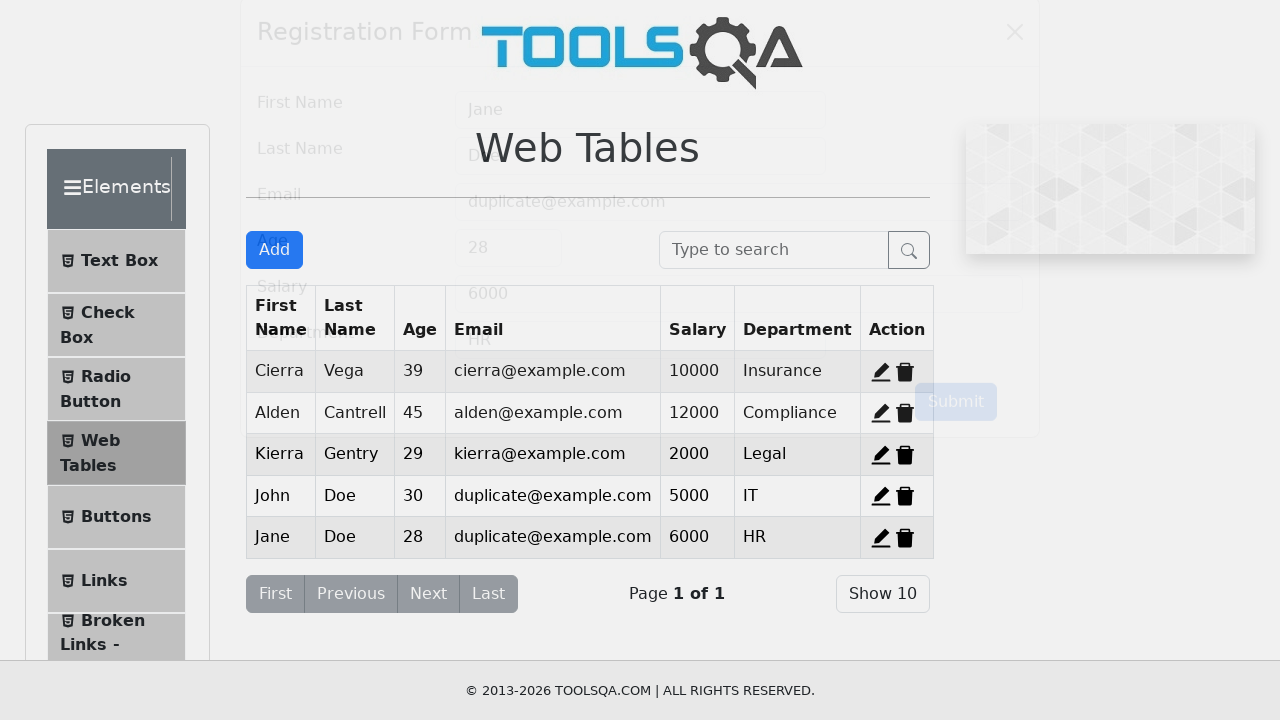

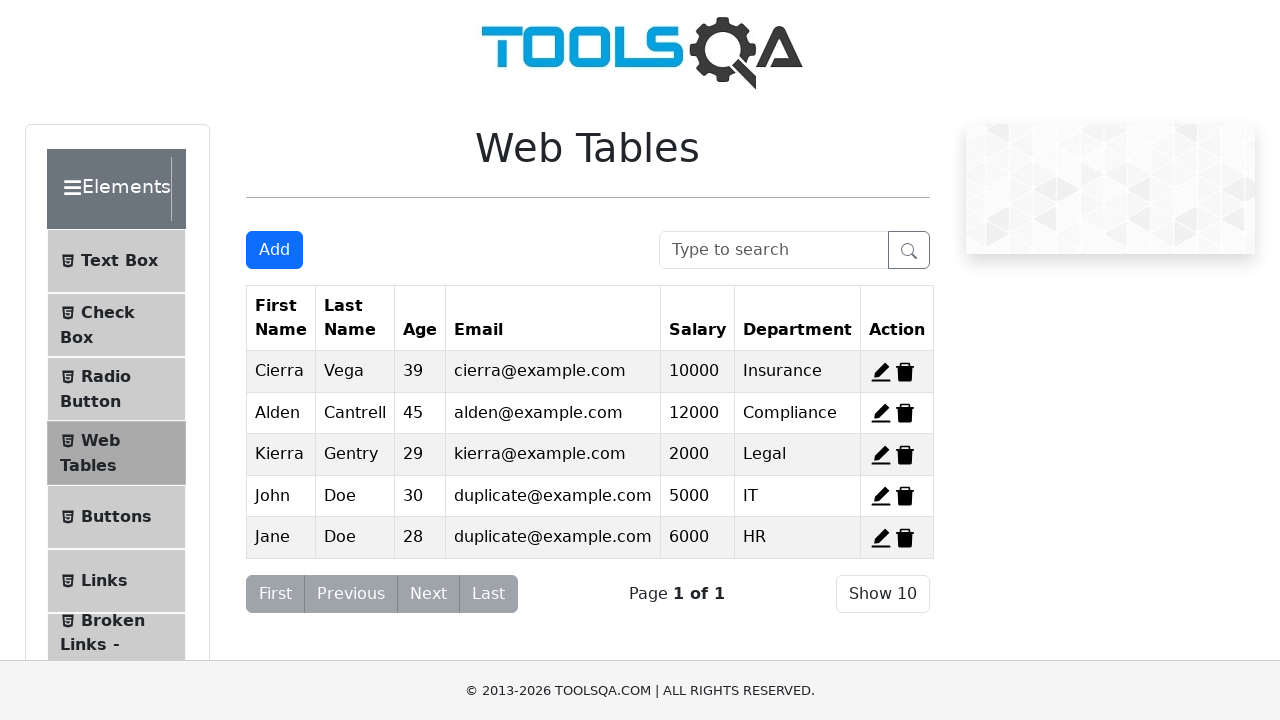